Navigates to an automation practice page and locates buttons using XPath sibling and parent traversal techniques to verify element text

Starting URL: https://rahulshettyacademy.com/AutomationPractice/

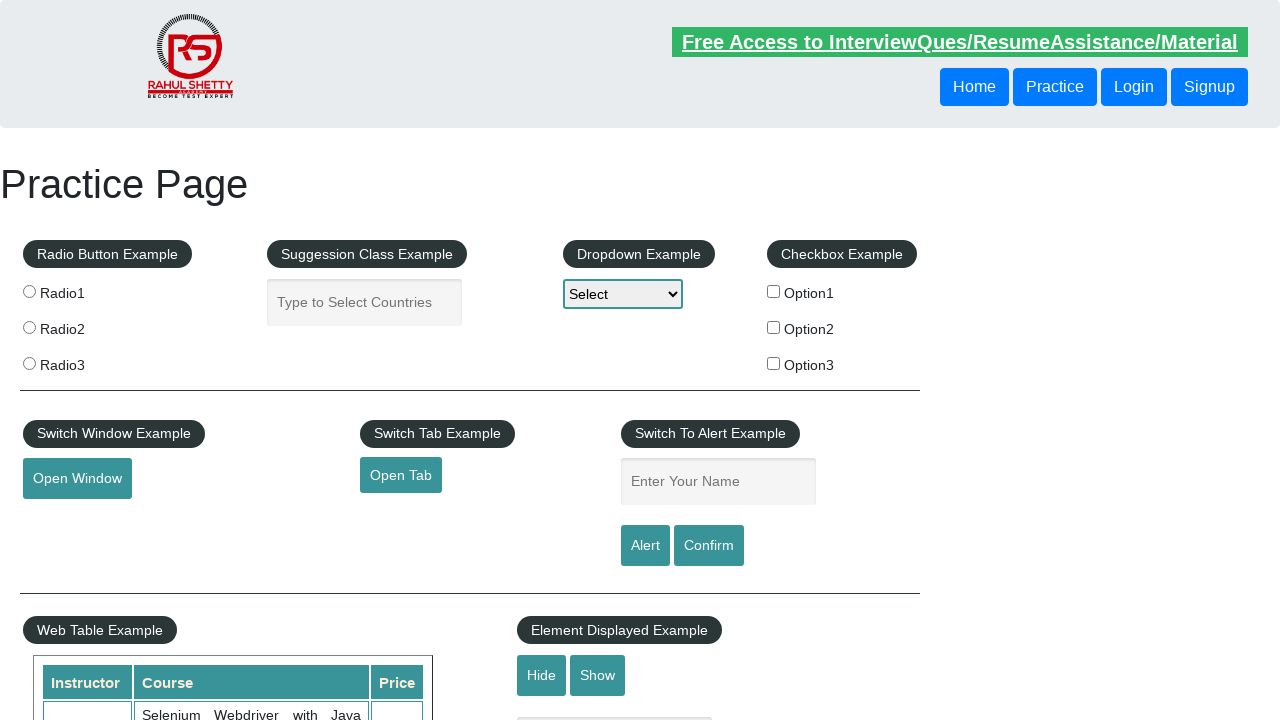

Navigated to automation practice page
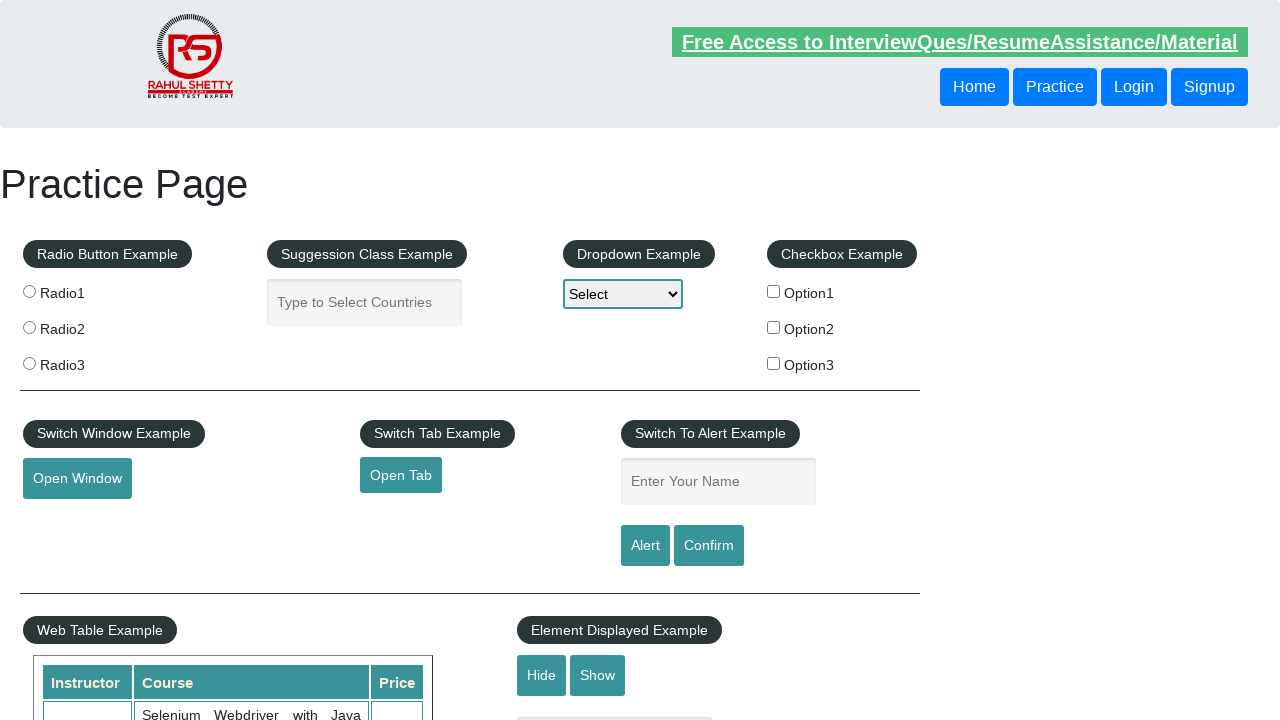

Located button using following-sibling XPath and retrieved text content
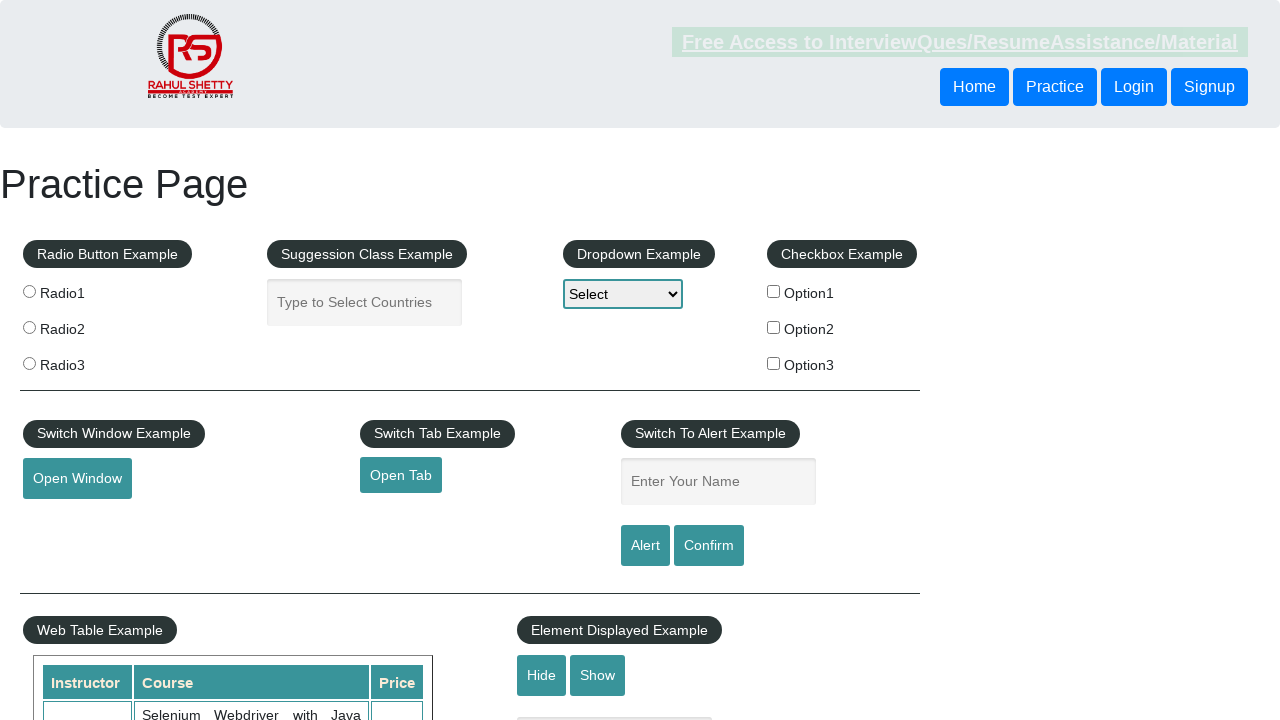

Located button using parent traversal XPath and retrieved text content
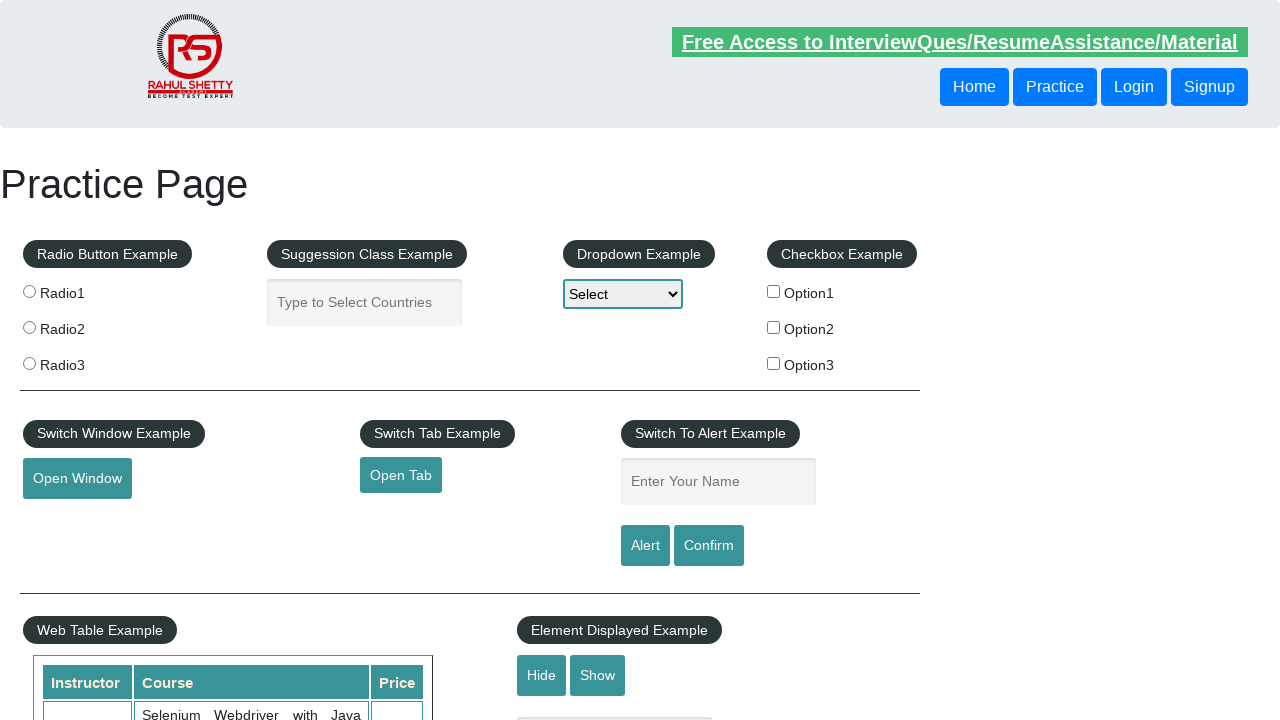

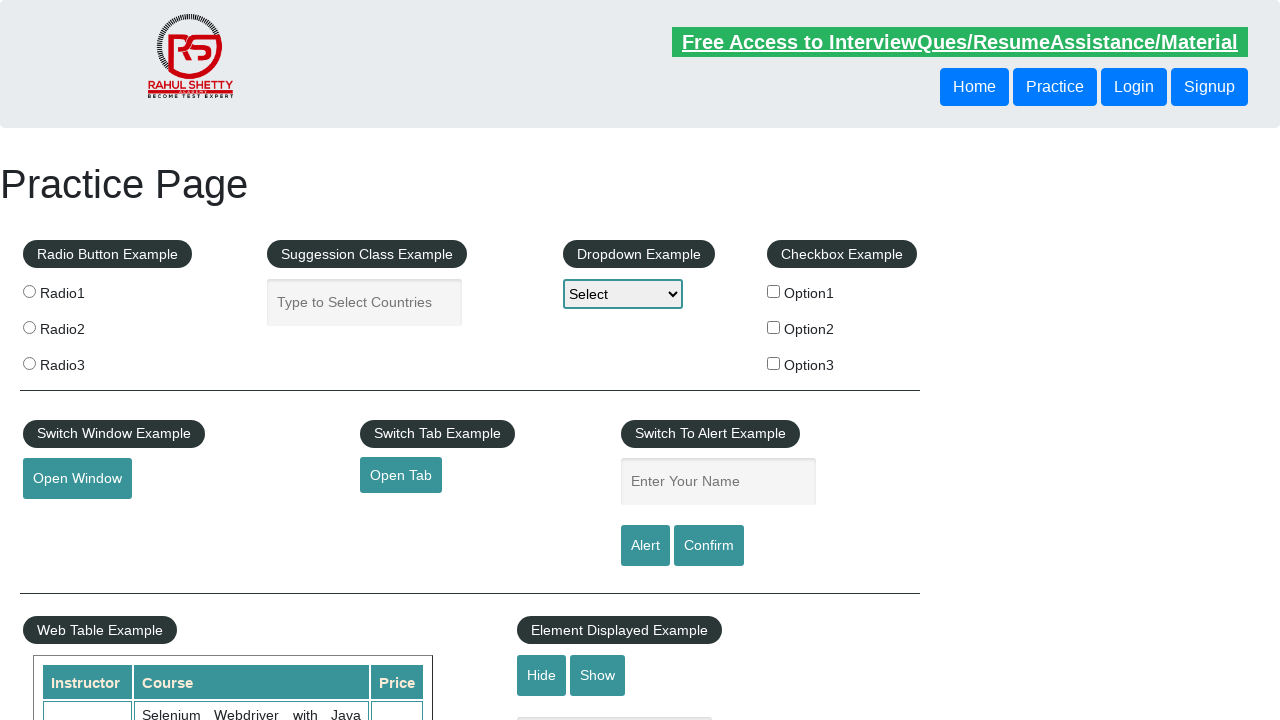